Navigates to the registration page by clicking the register link

Starting URL: http://test.qa.rs/

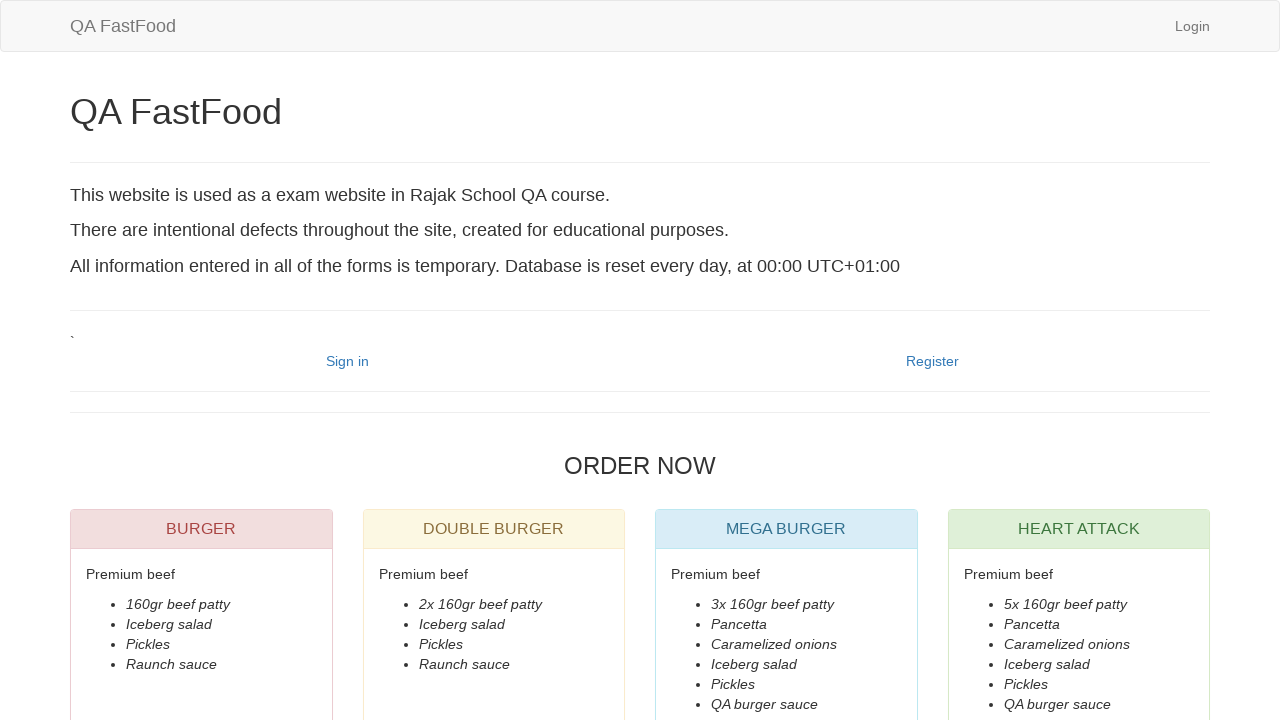

Navigated to starting URL http://test.qa.rs/
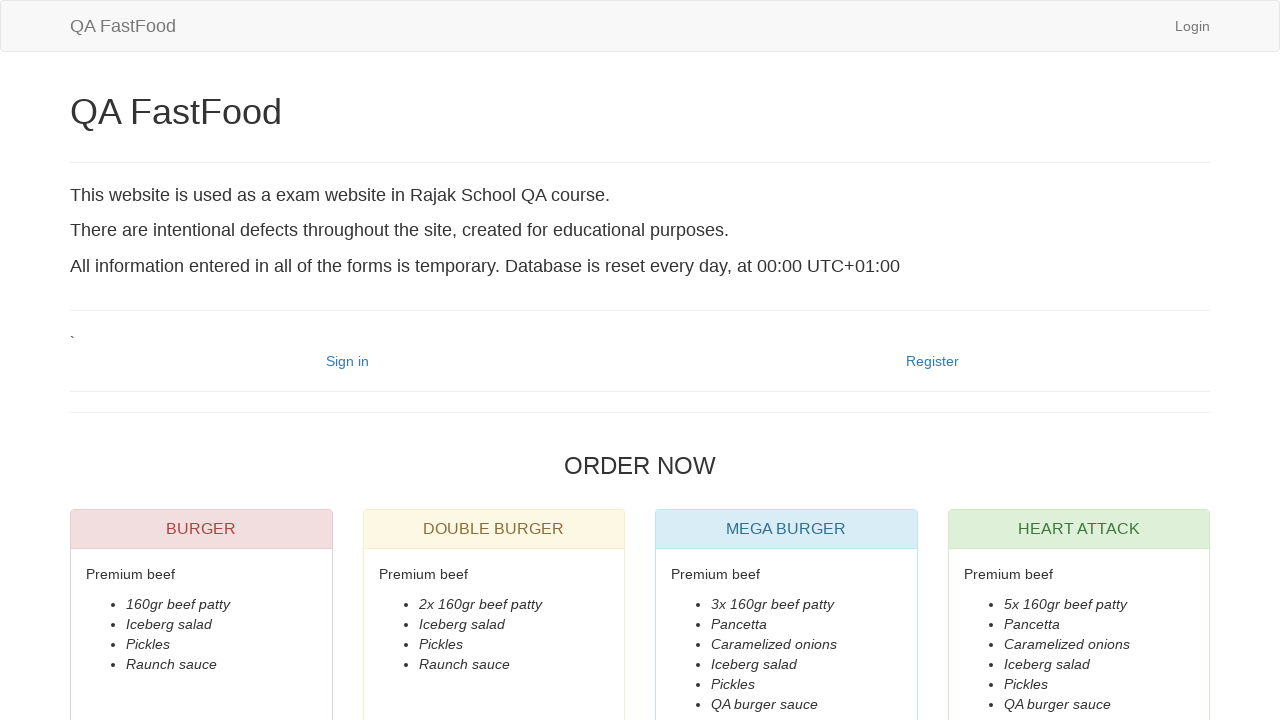

Clicked register link to navigate to registration page at (932, 361) on a:text("register")
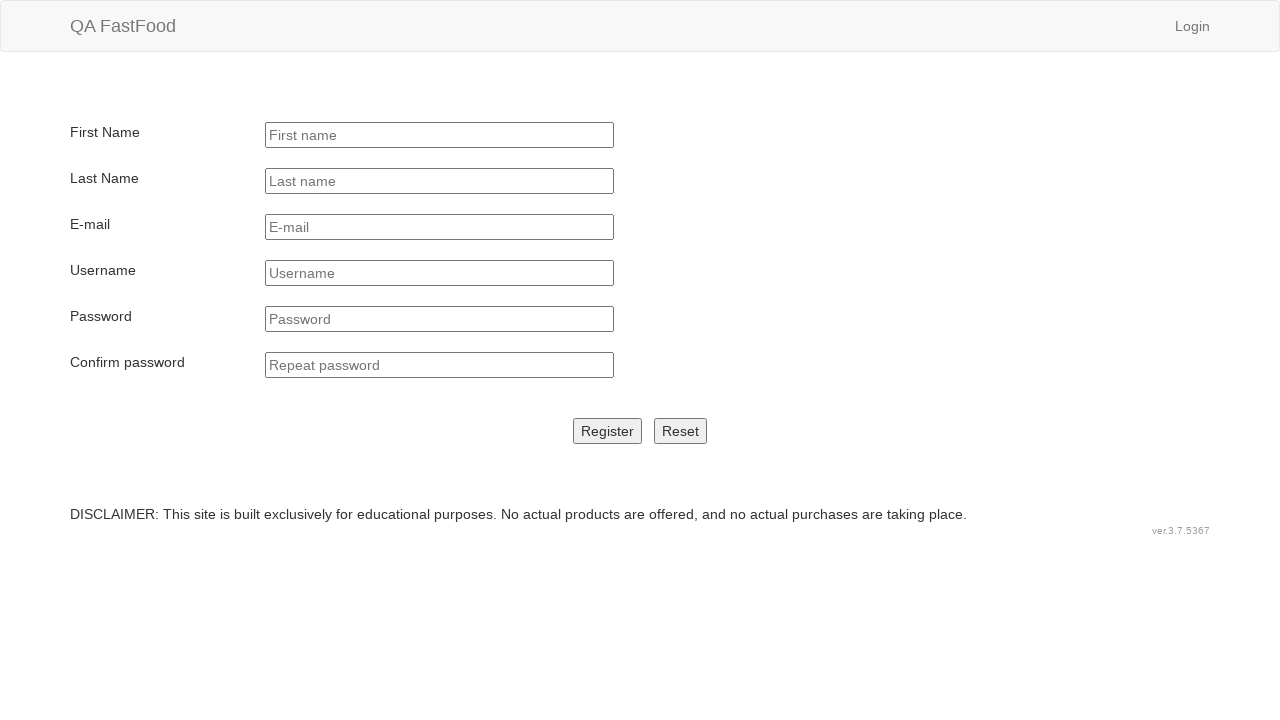

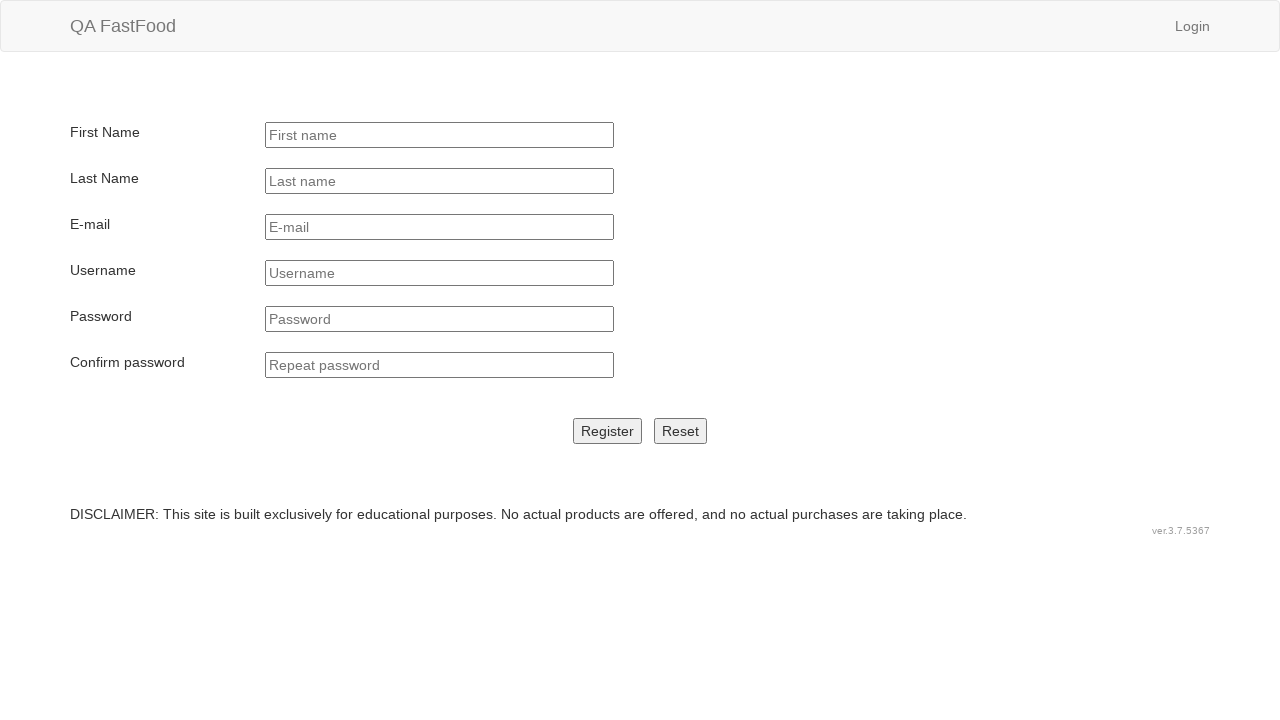